Tests JavaScript Prompt dialog by clicking the prompt button, entering text, accepting it, and verifying the entered text appears in the result

Starting URL: https://the-internet.herokuapp.com/javascript_alerts

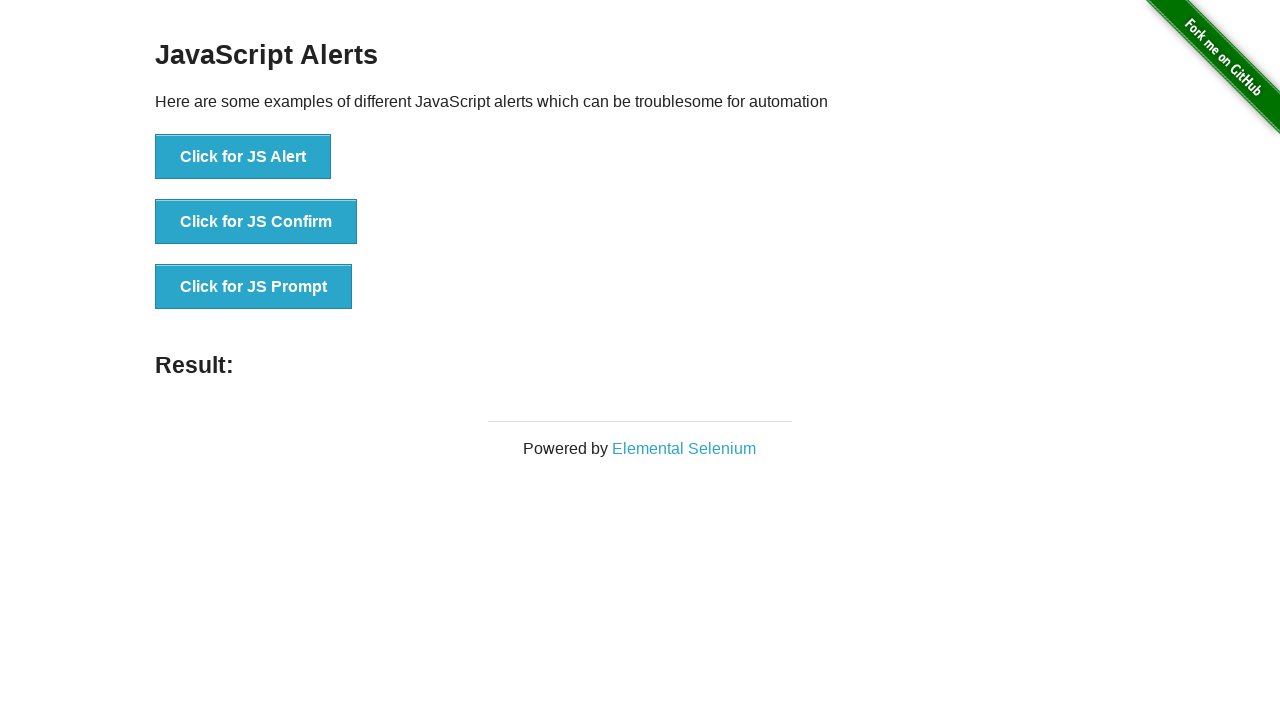

Set up dialog handler to accept prompt with text 'Abdullah'
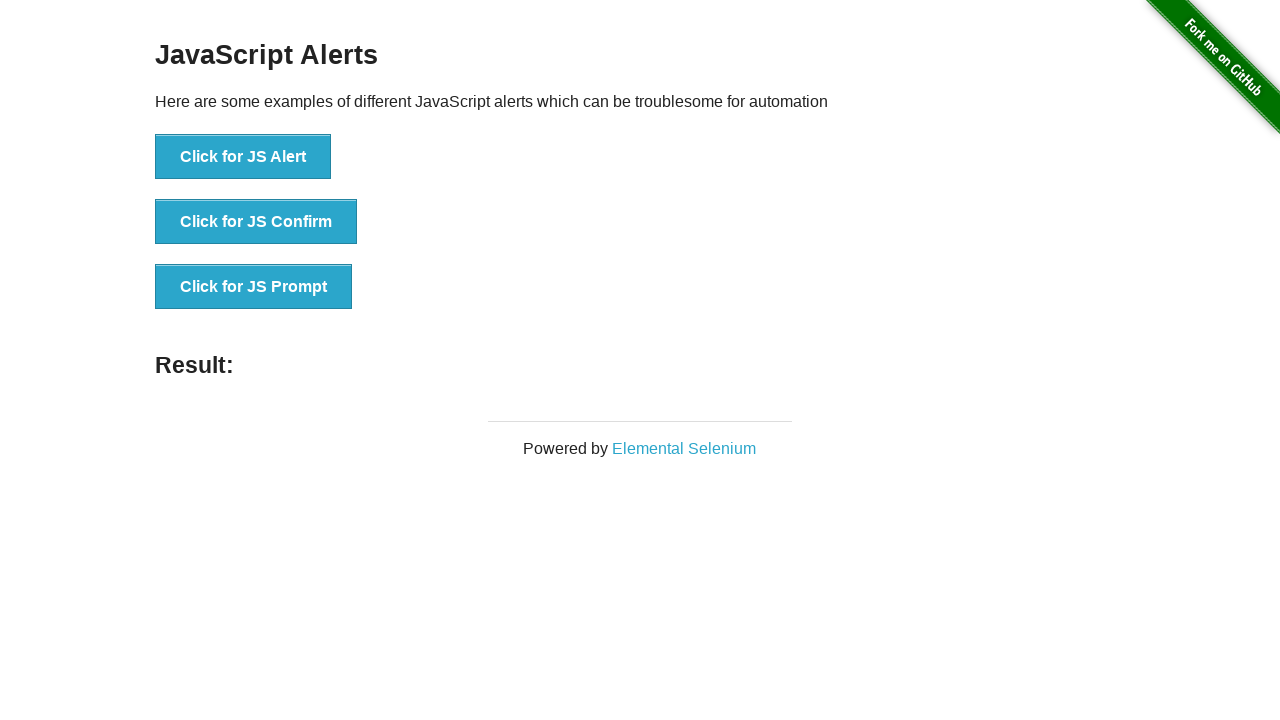

Clicked the JS Prompt button at (254, 287) on xpath=//*[text()='Click for JS Prompt']
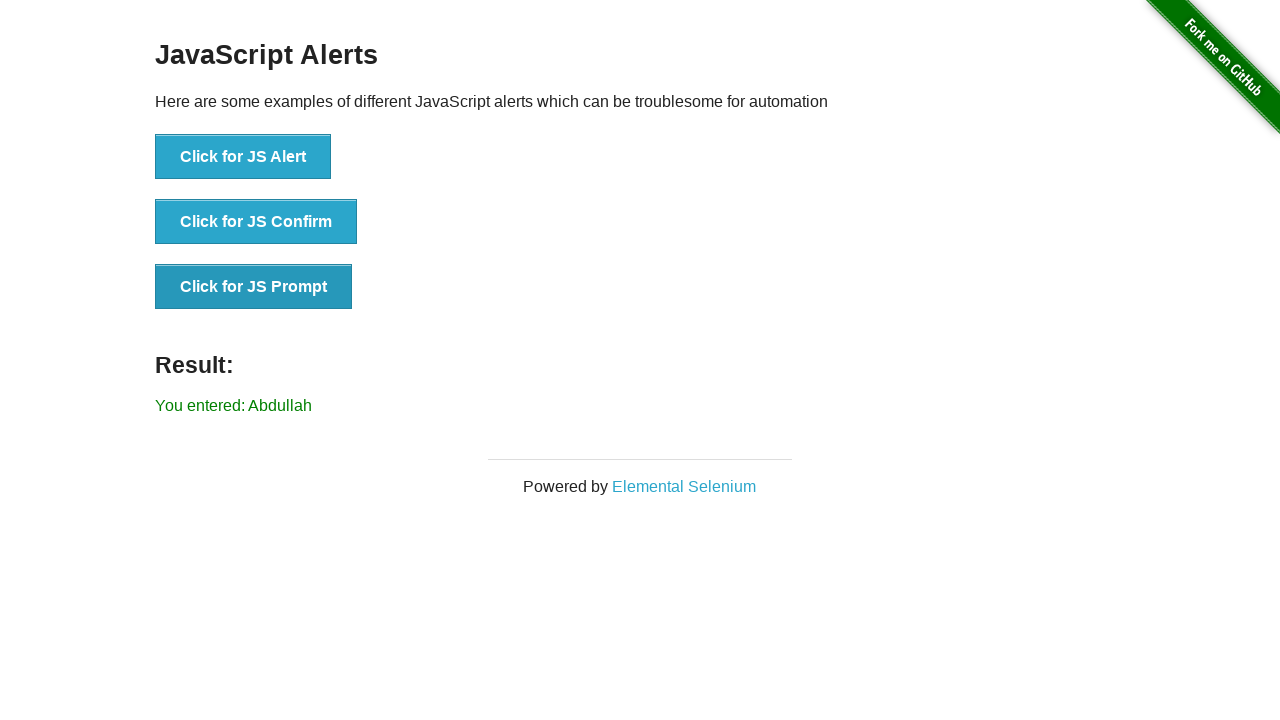

Result element loaded after accepting prompt dialog
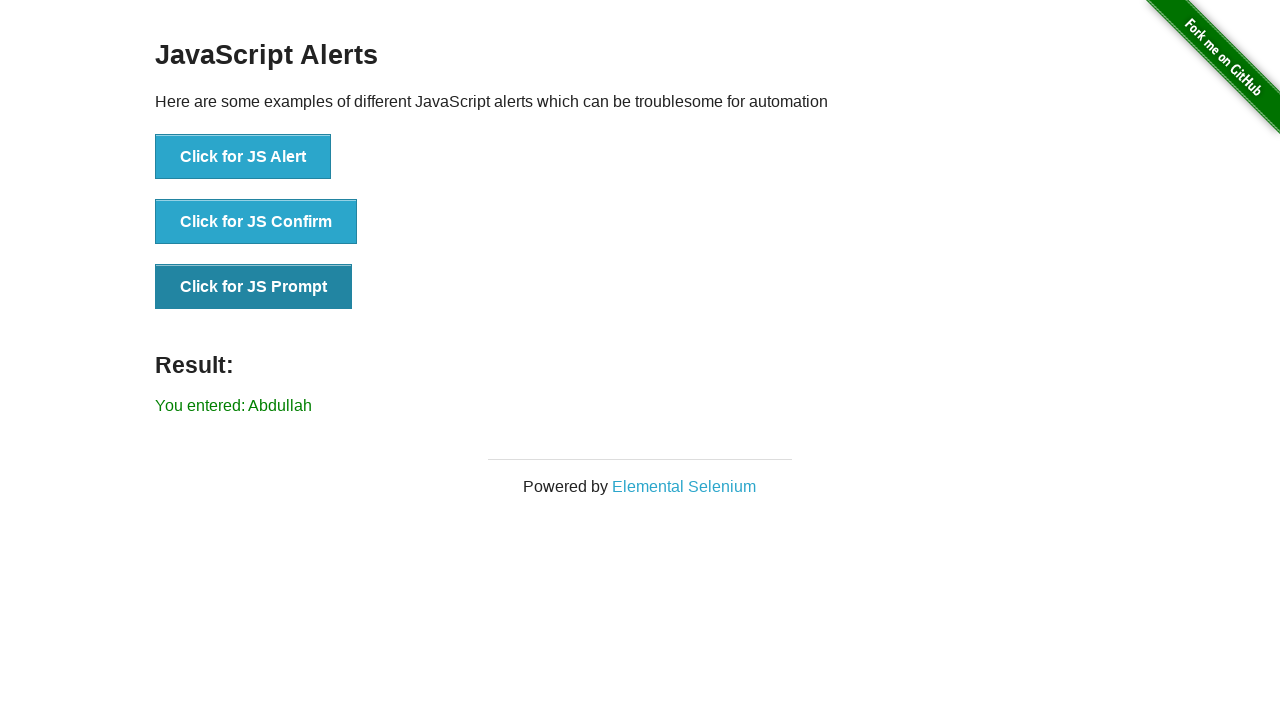

Retrieved result text content
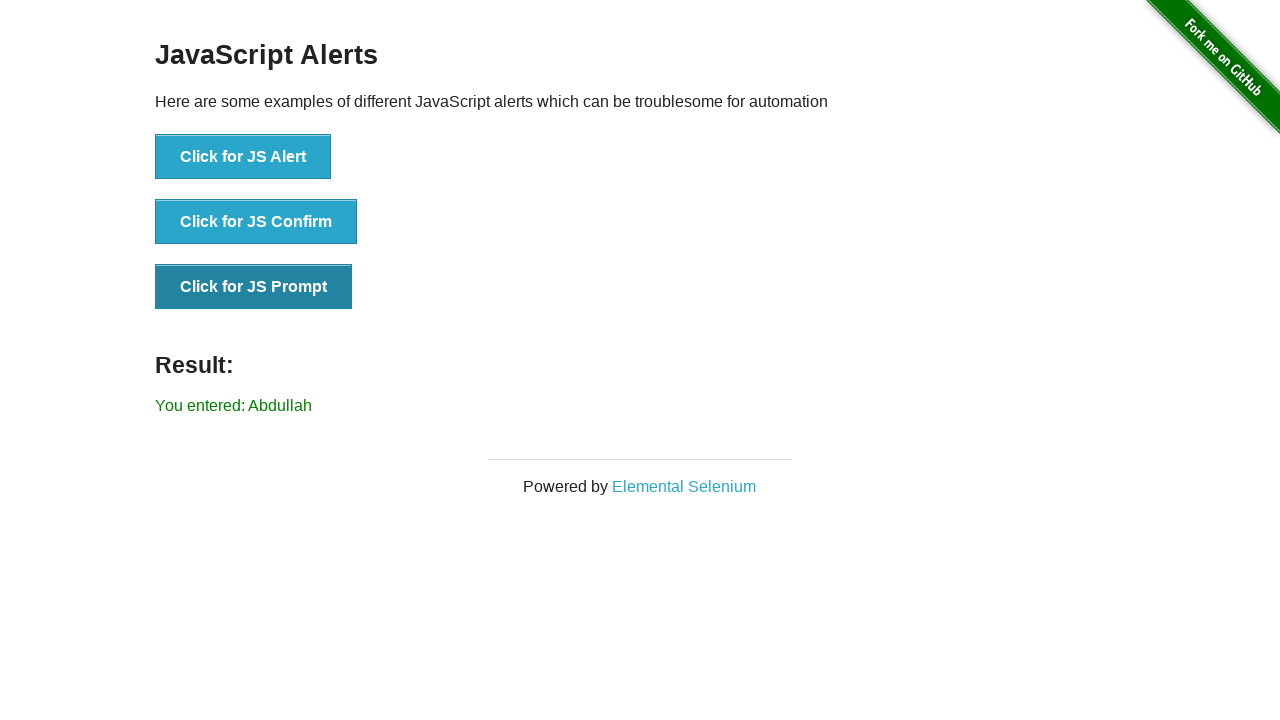

Verified that 'Abdullah' appears in the result text
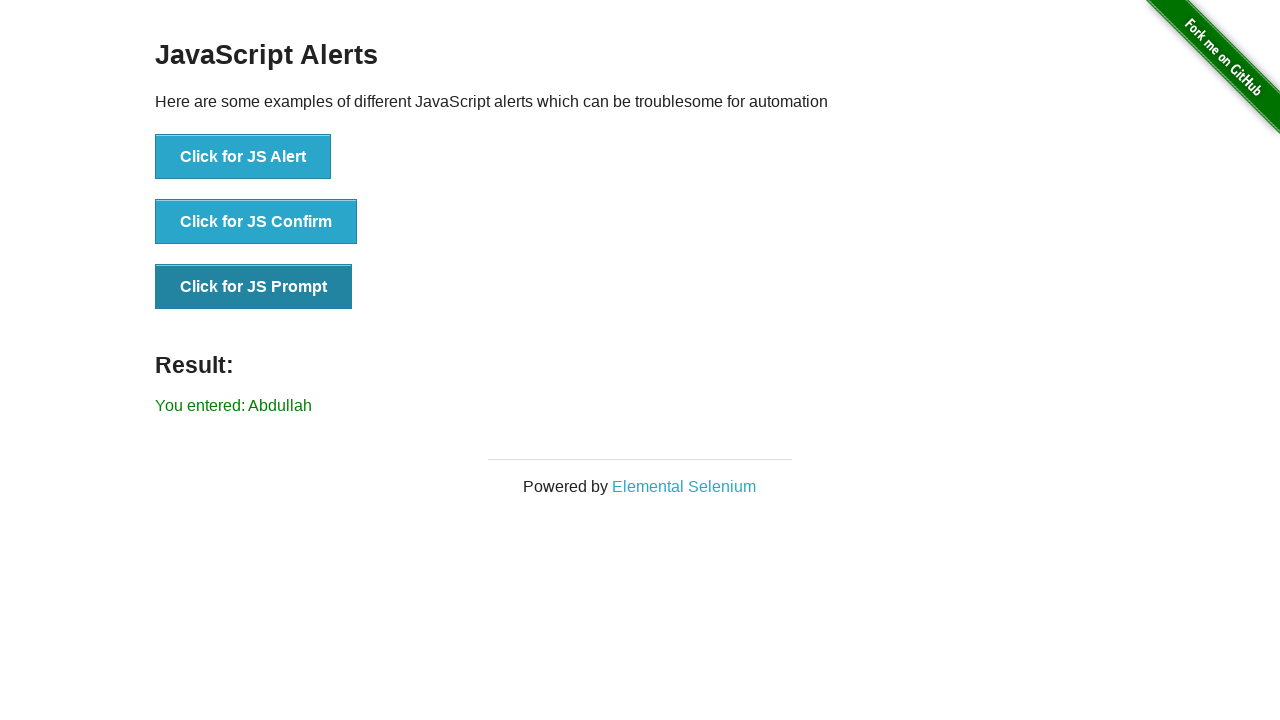

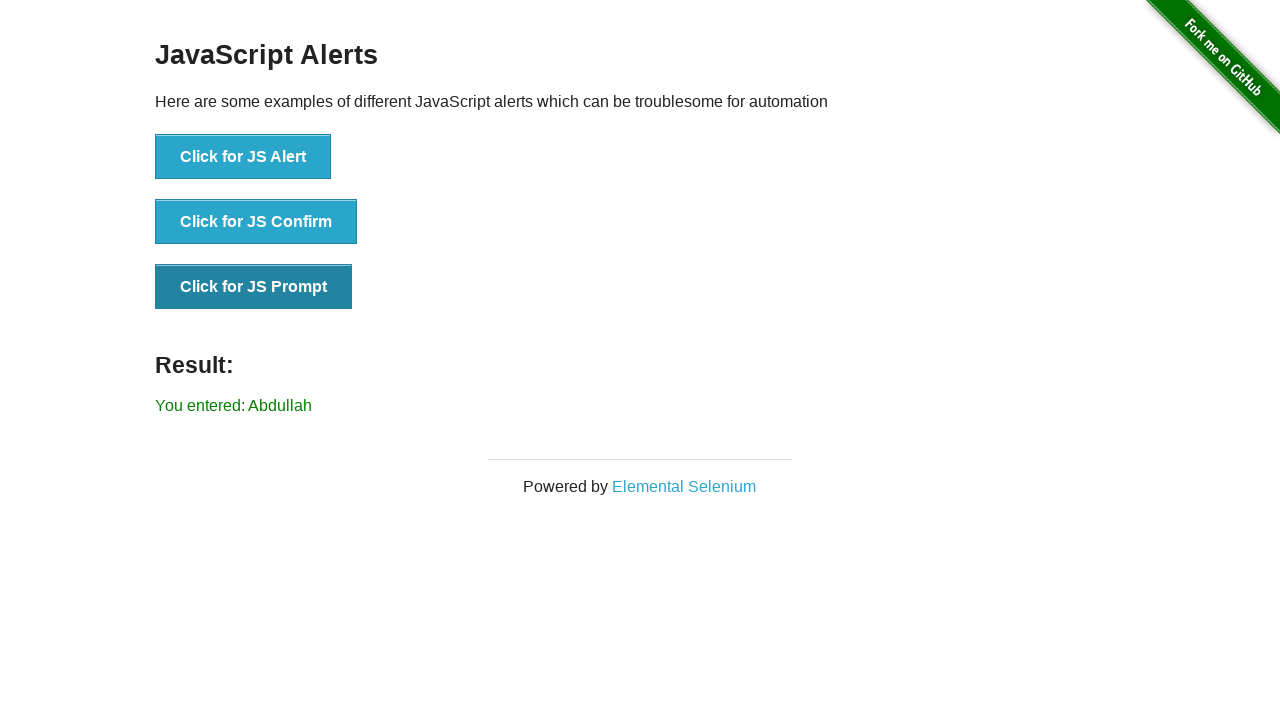